Tests JavaScript alert handling by clicking a button to trigger an alert, accepting it, then reading a value from the page, calculating a mathematical result, entering it into a form field, and submitting.

Starting URL: http://suninjuly.github.io/alert_accept.html

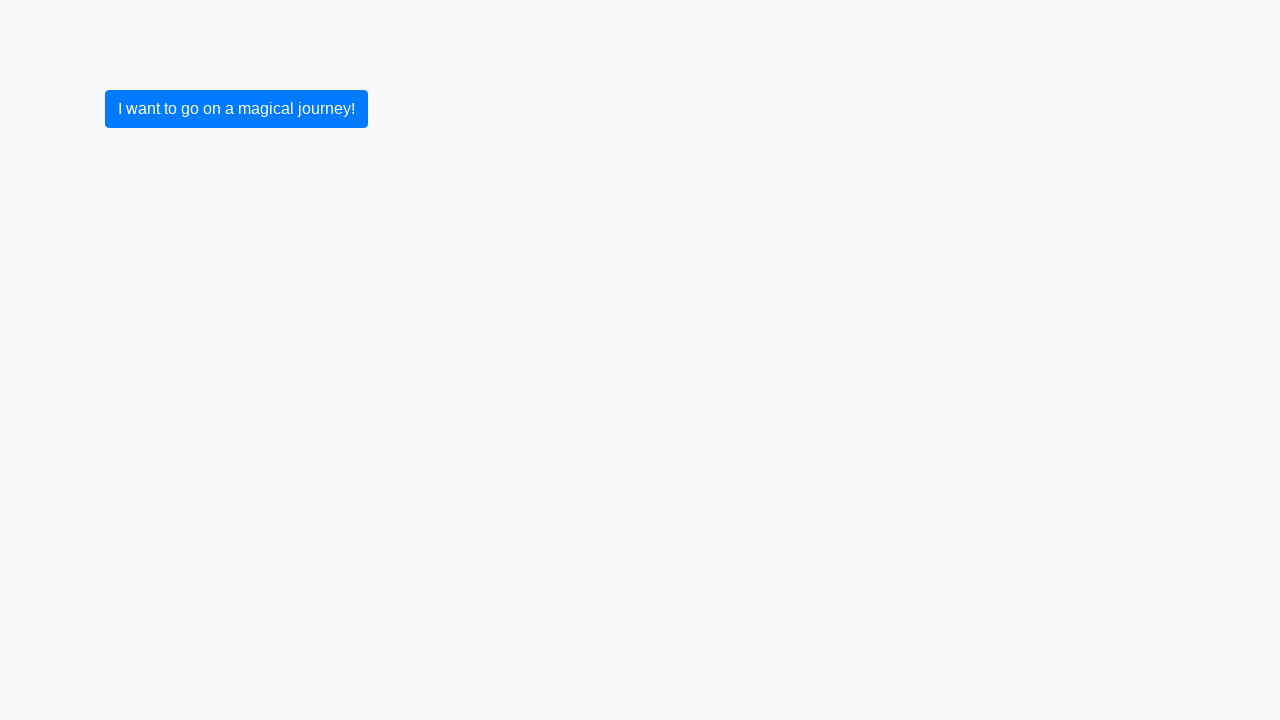

Set up dialog handler to automatically accept alerts
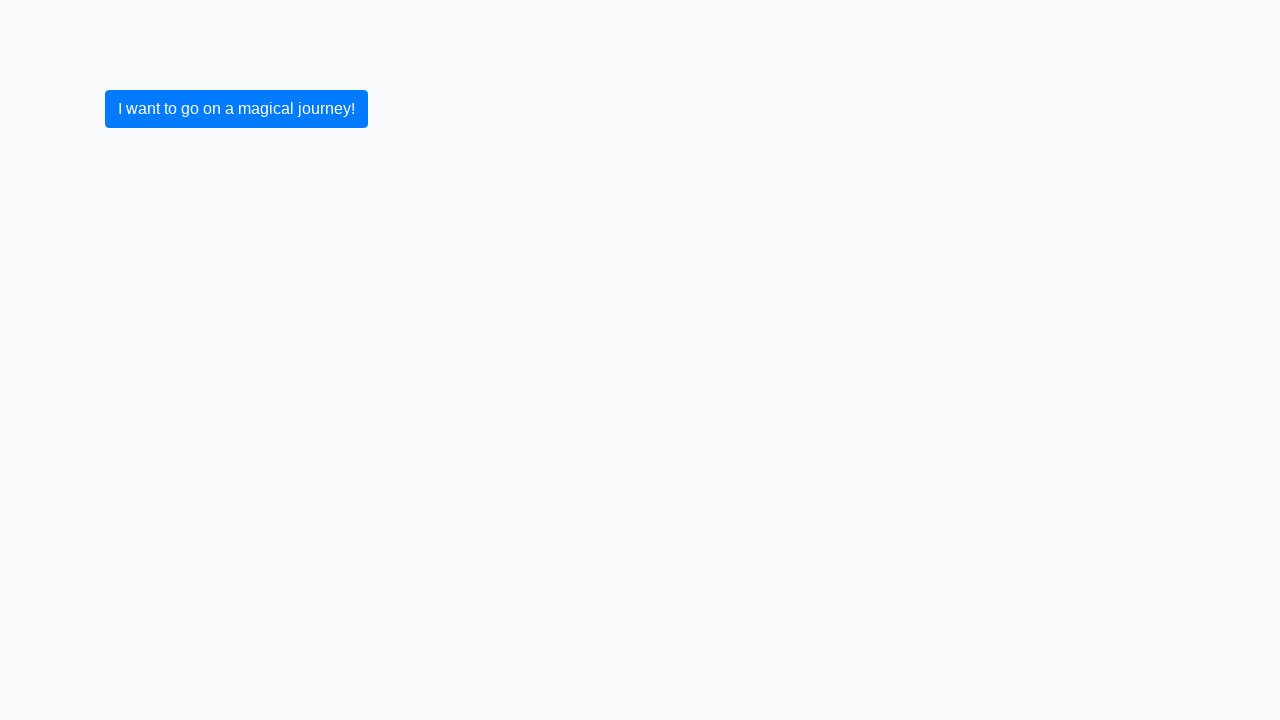

Clicked button to trigger JavaScript alert at (236, 109) on button
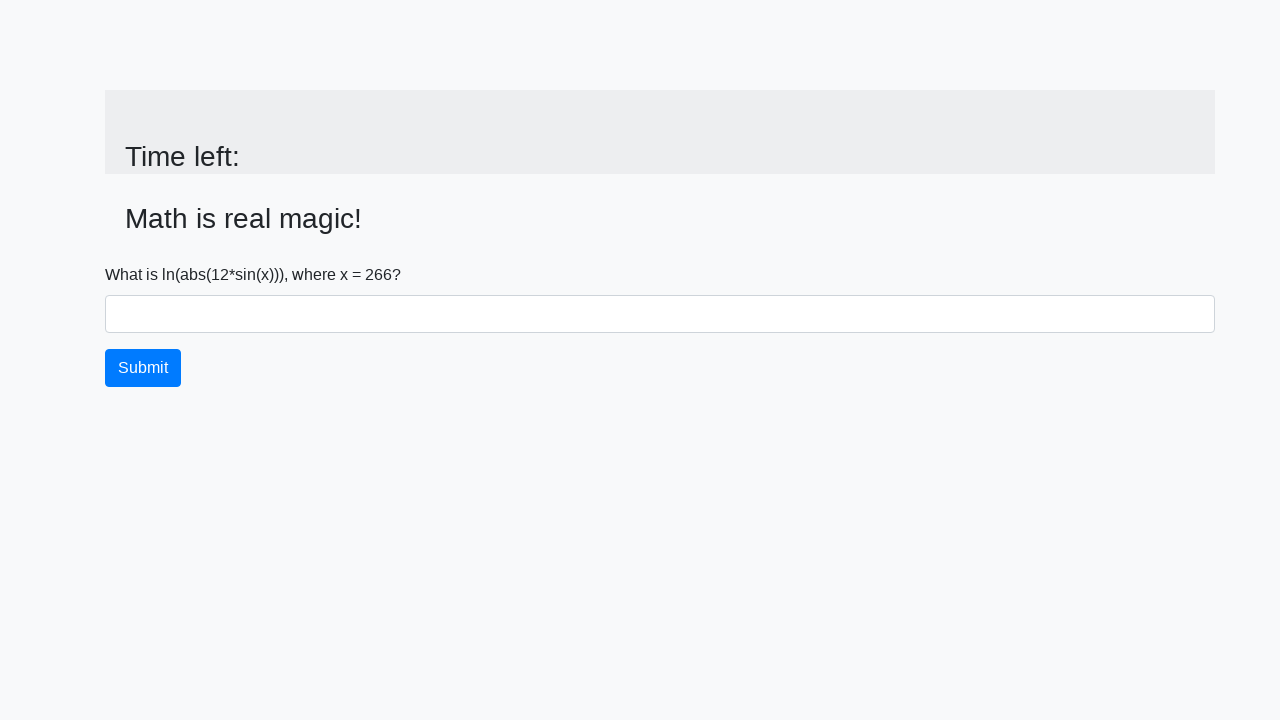

Alert was accepted and page updated with input value element
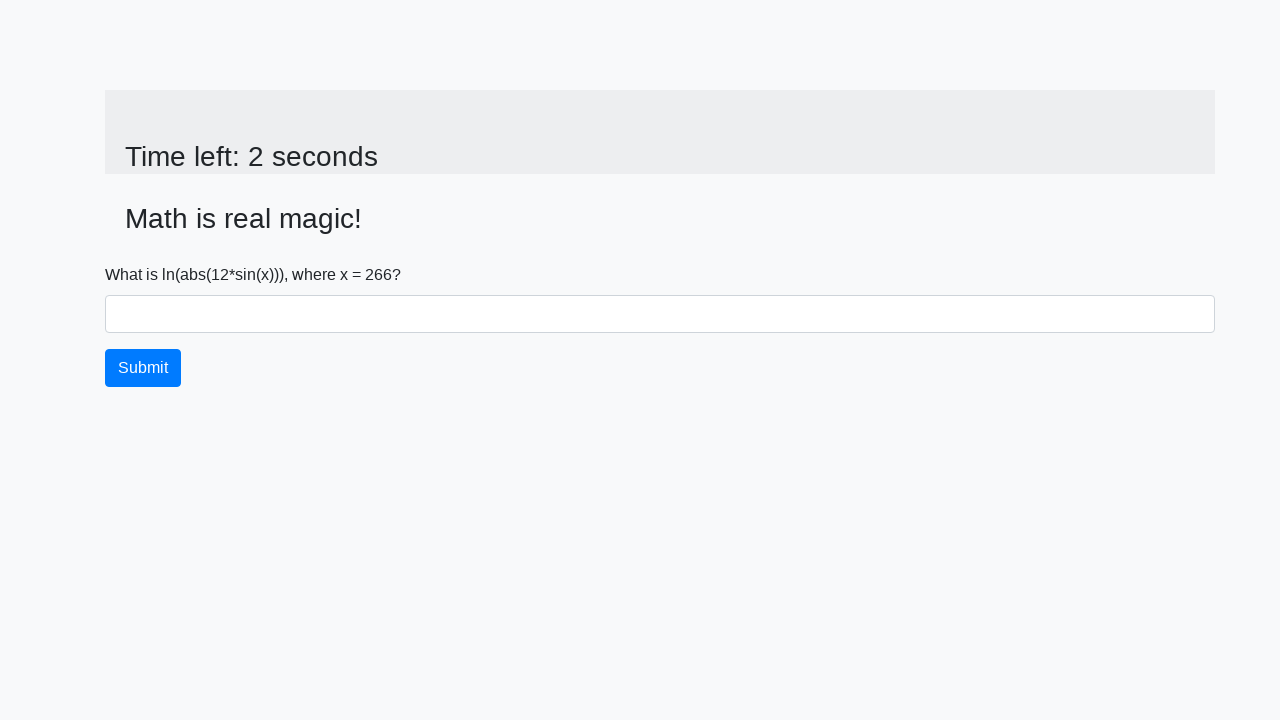

Retrieved x value from page: 266
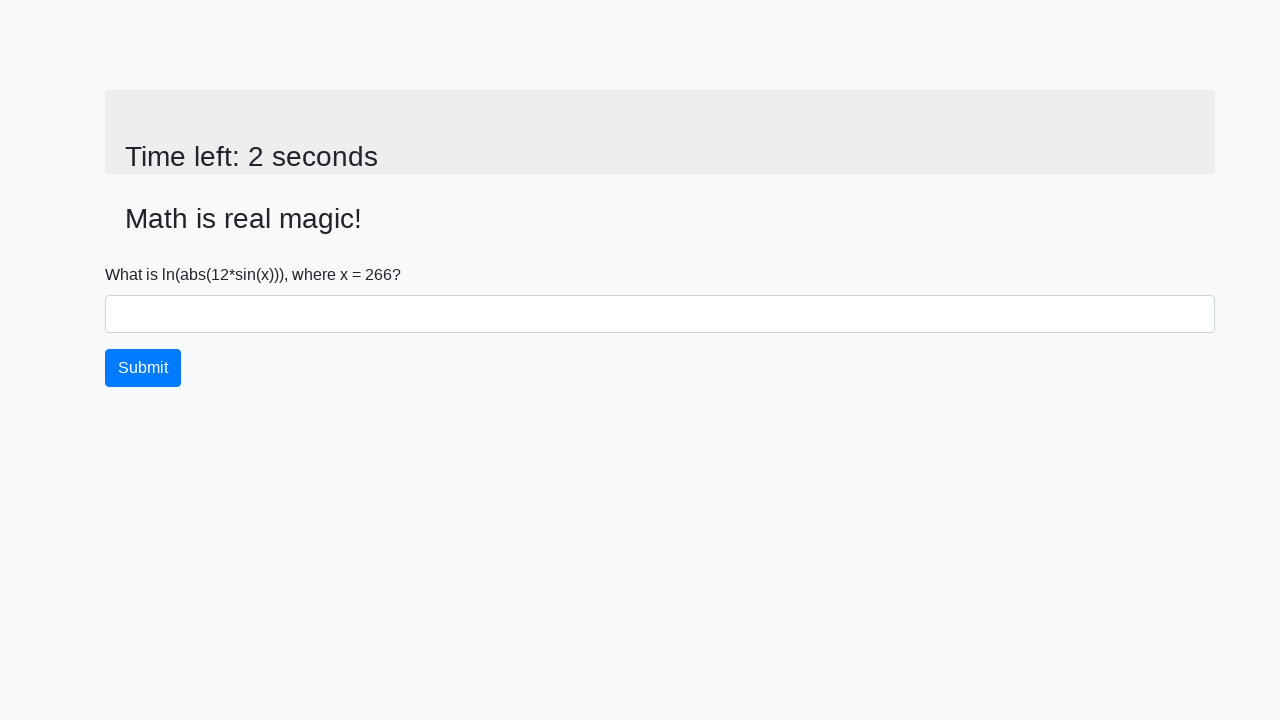

Calculated mathematical result: 2.3341465795506604
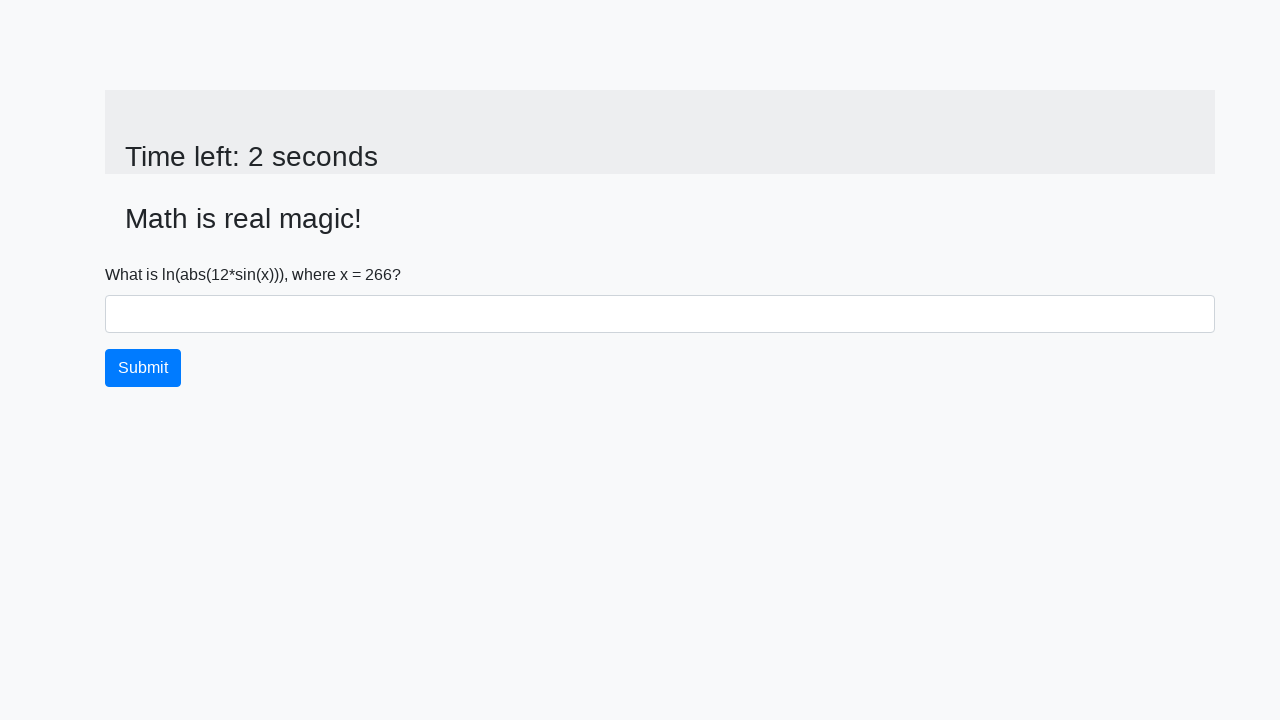

Entered calculated answer '2.3341465795506604' into answer field on #answer
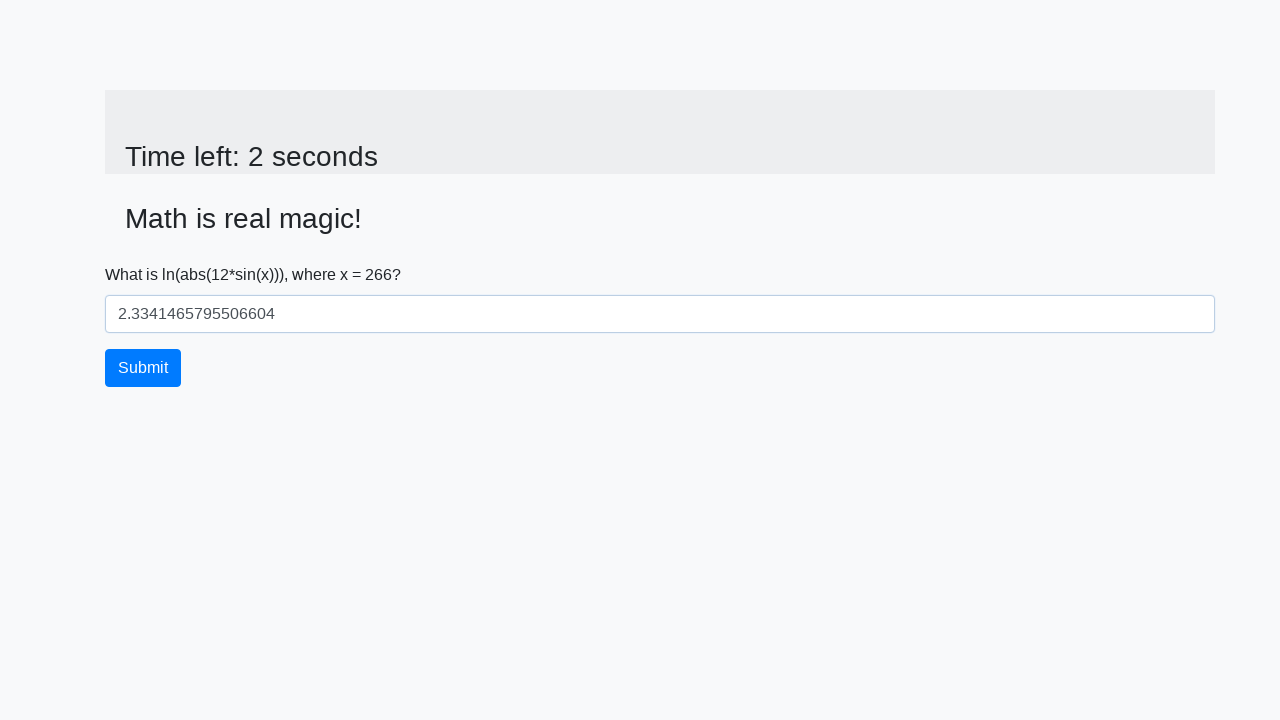

Clicked submit button to submit the form at (143, 368) on button
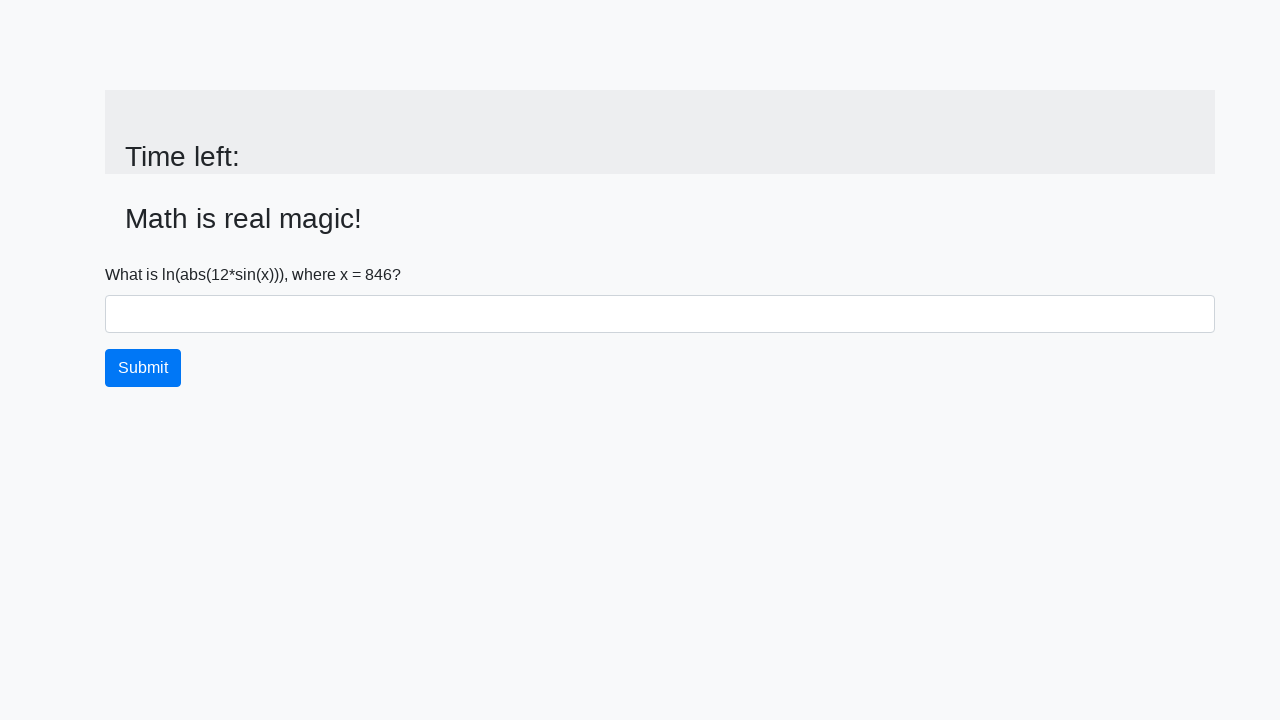

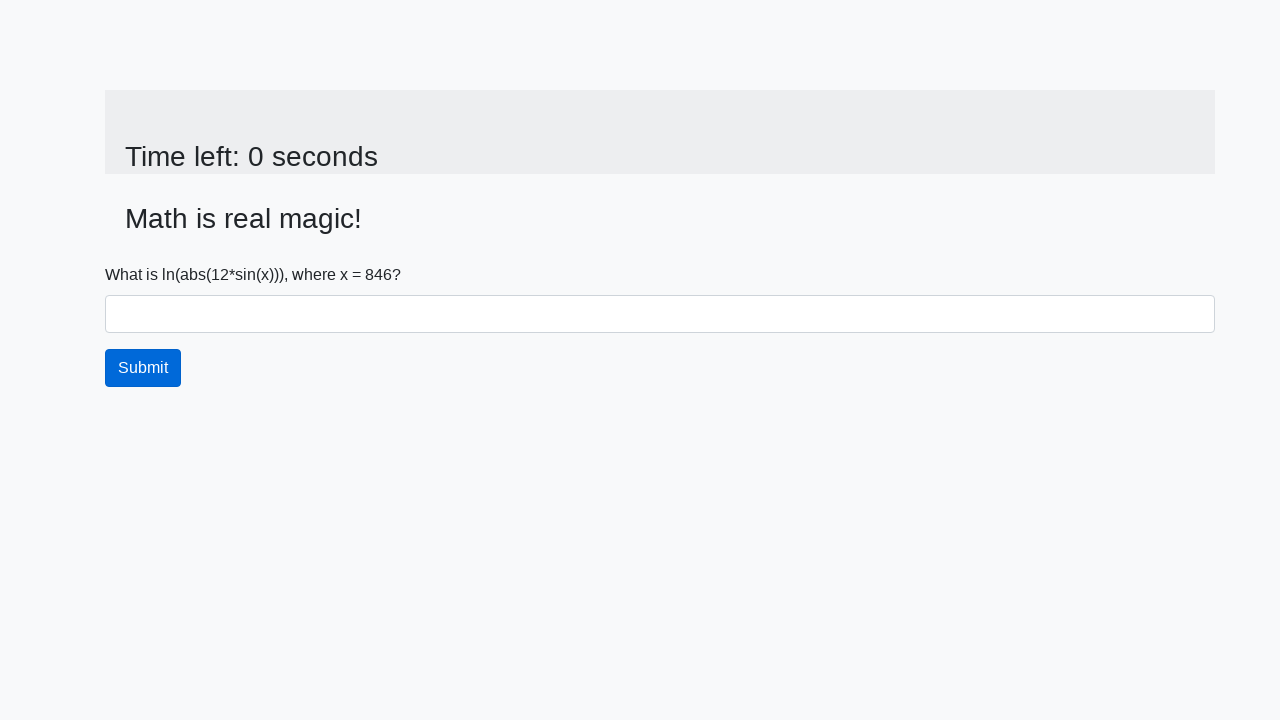